Tests that the clear completed button is hidden when there are no completed items.

Starting URL: https://demo.playwright.dev/todomvc

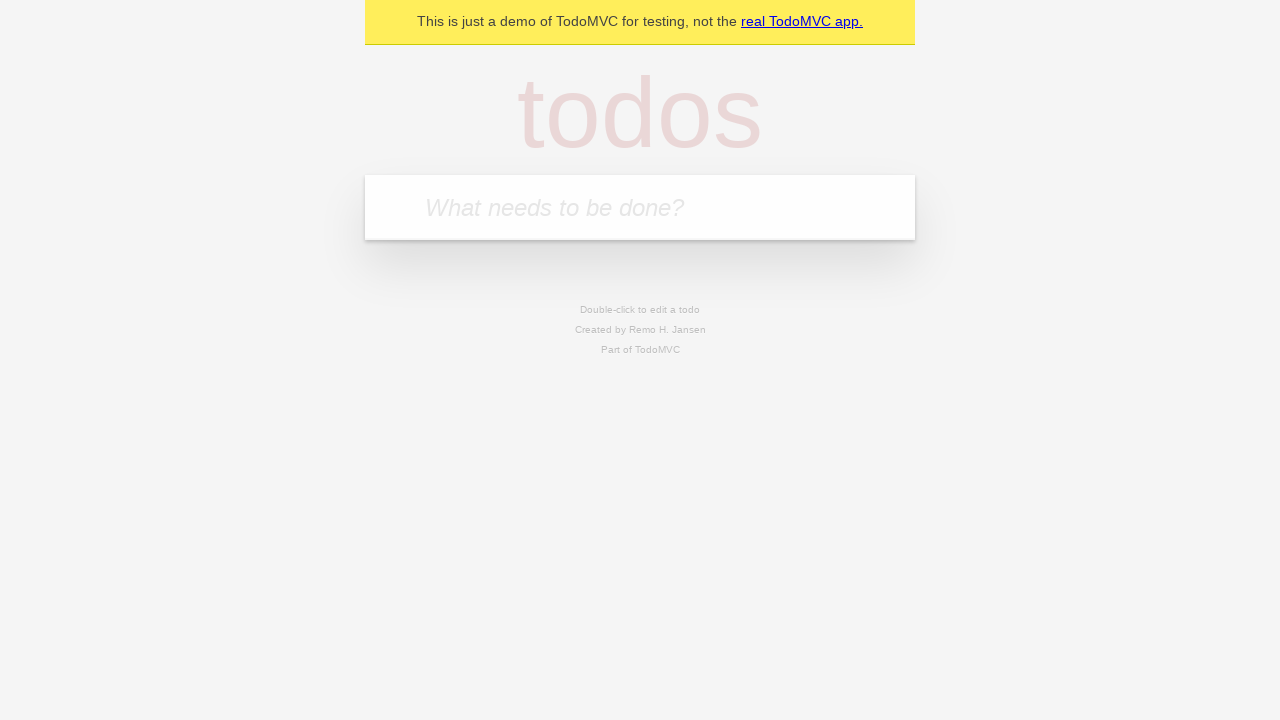

Filled new todo input with 'buy some cheese' on .new-todo
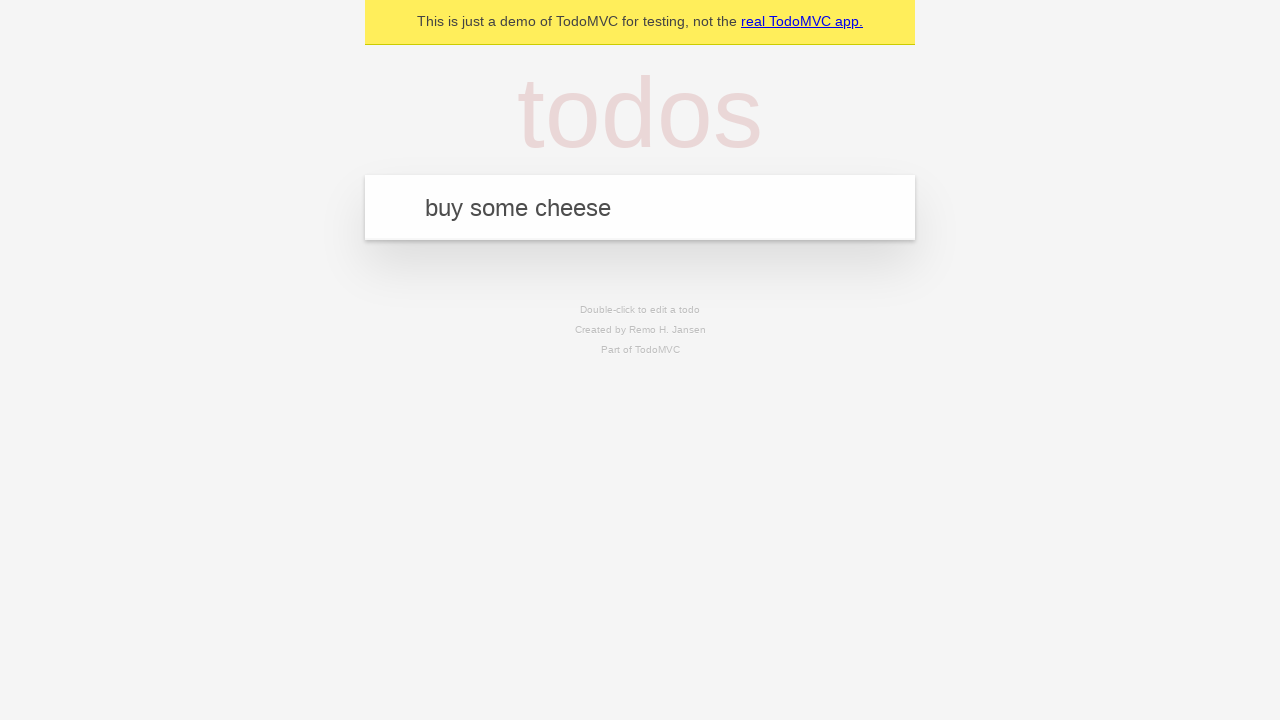

Pressed Enter to add first todo on .new-todo
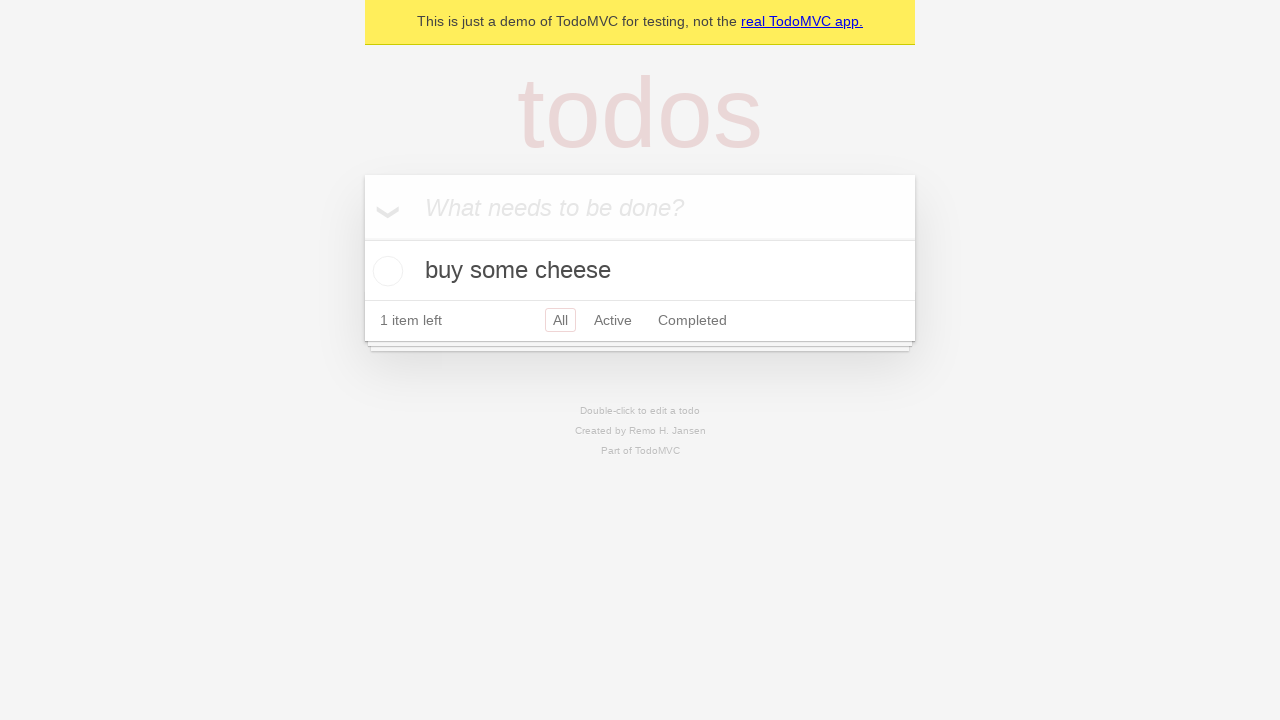

Filled new todo input with 'feed the cat' on .new-todo
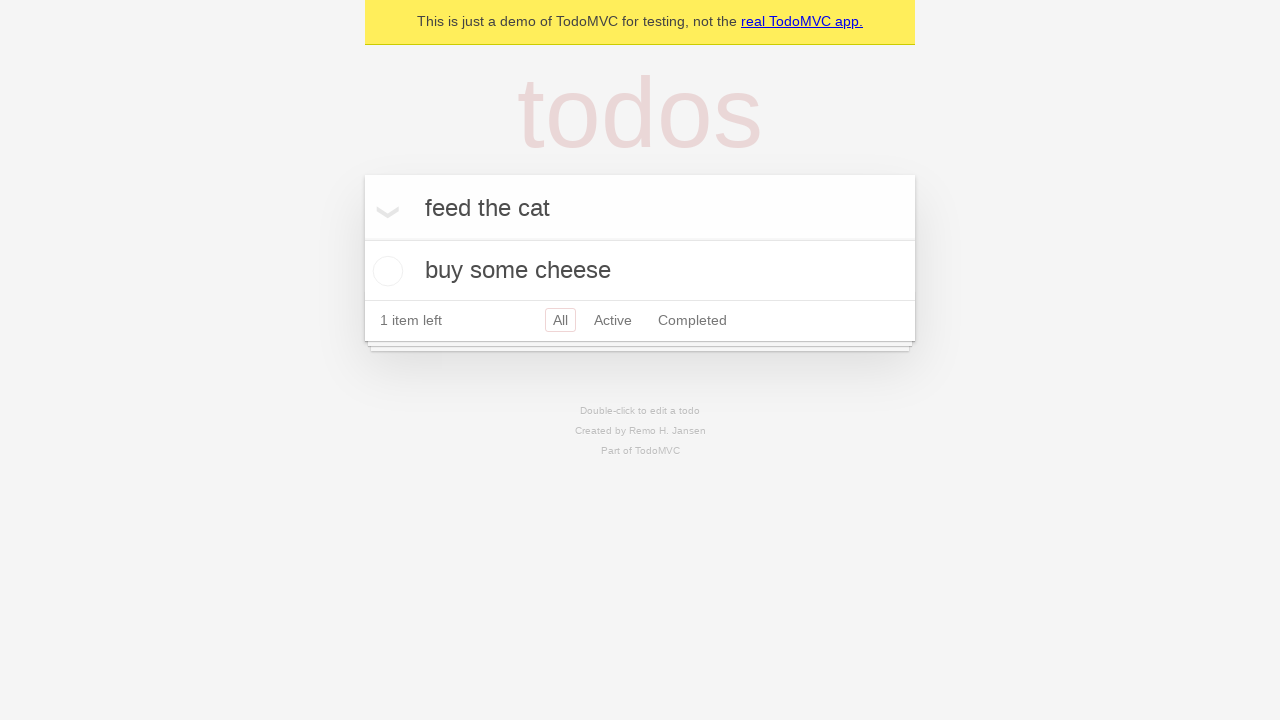

Pressed Enter to add second todo on .new-todo
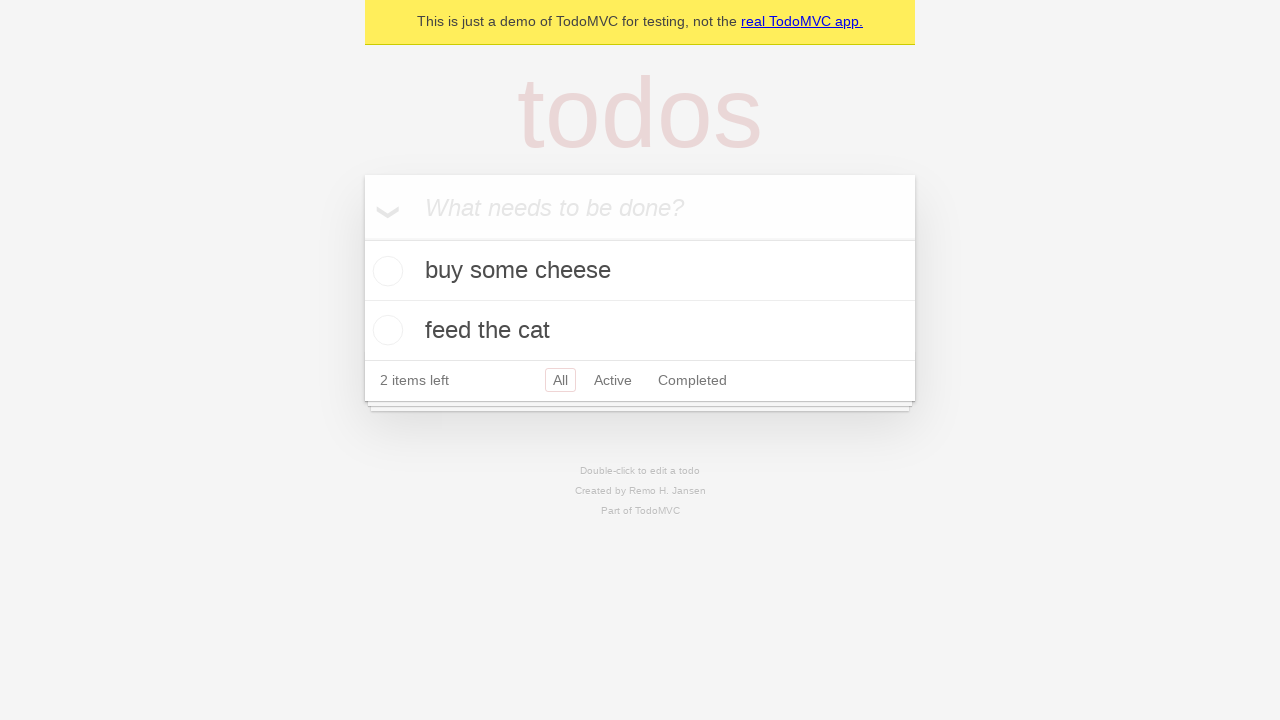

Filled new todo input with 'book a doctors appointment' on .new-todo
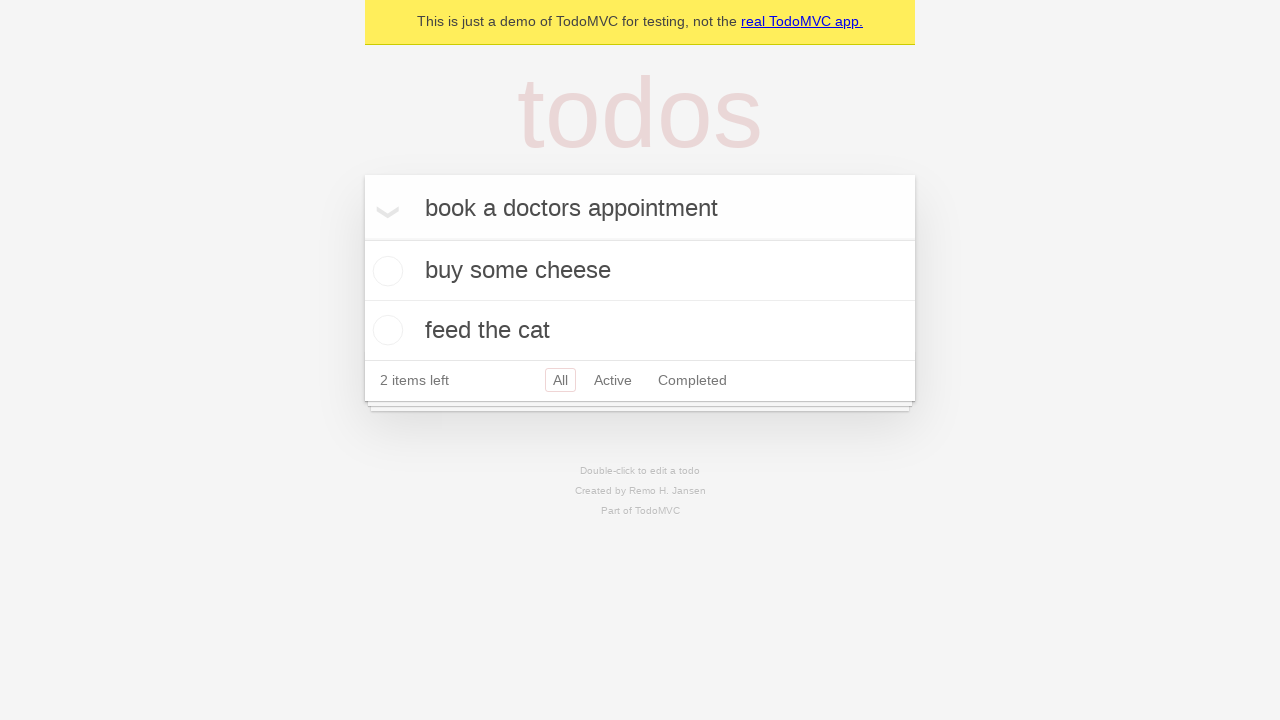

Pressed Enter to add third todo on .new-todo
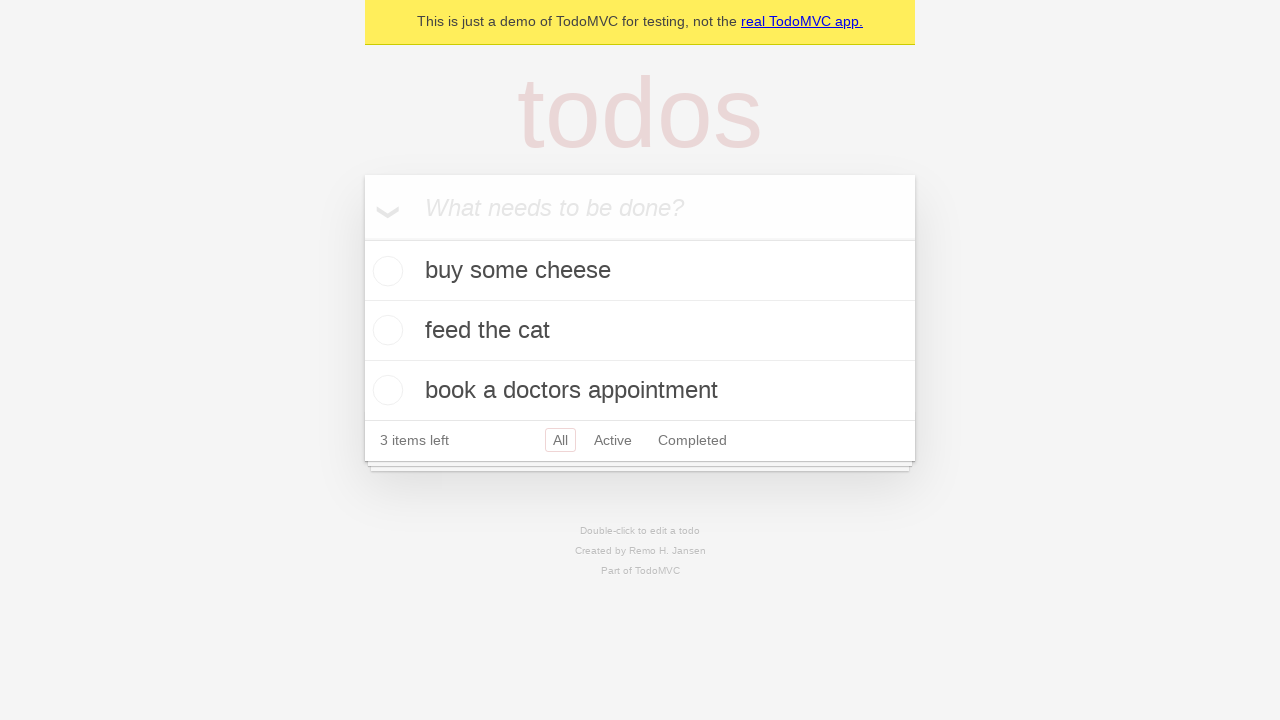

Checked the first todo item as completed at (385, 271) on .todo-list li .toggle >> nth=0
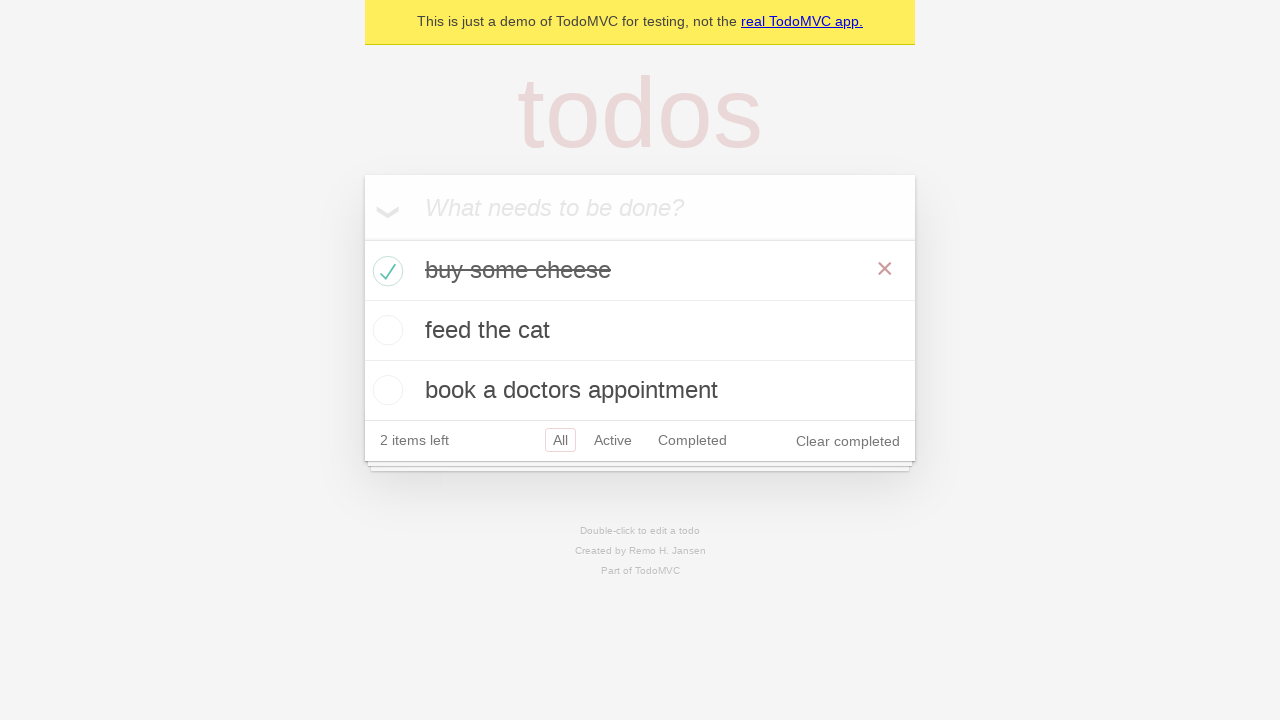

Clicked clear completed button to remove completed item at (848, 441) on .clear-completed
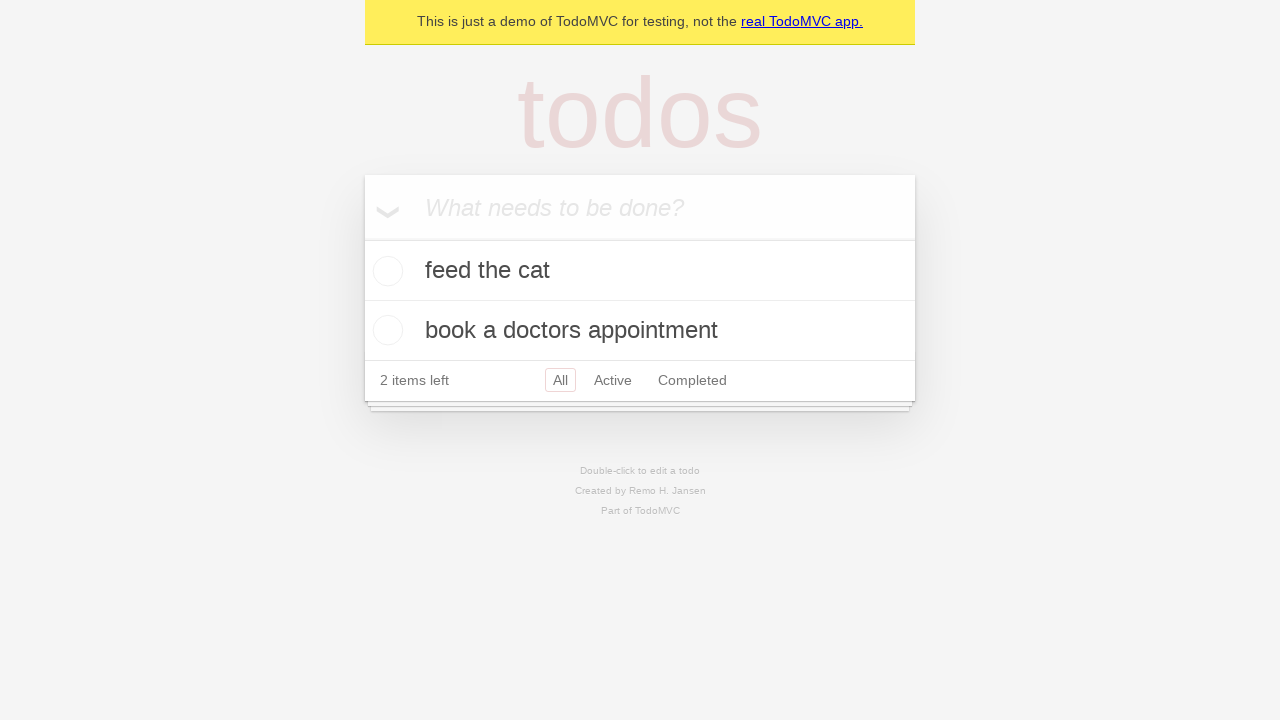

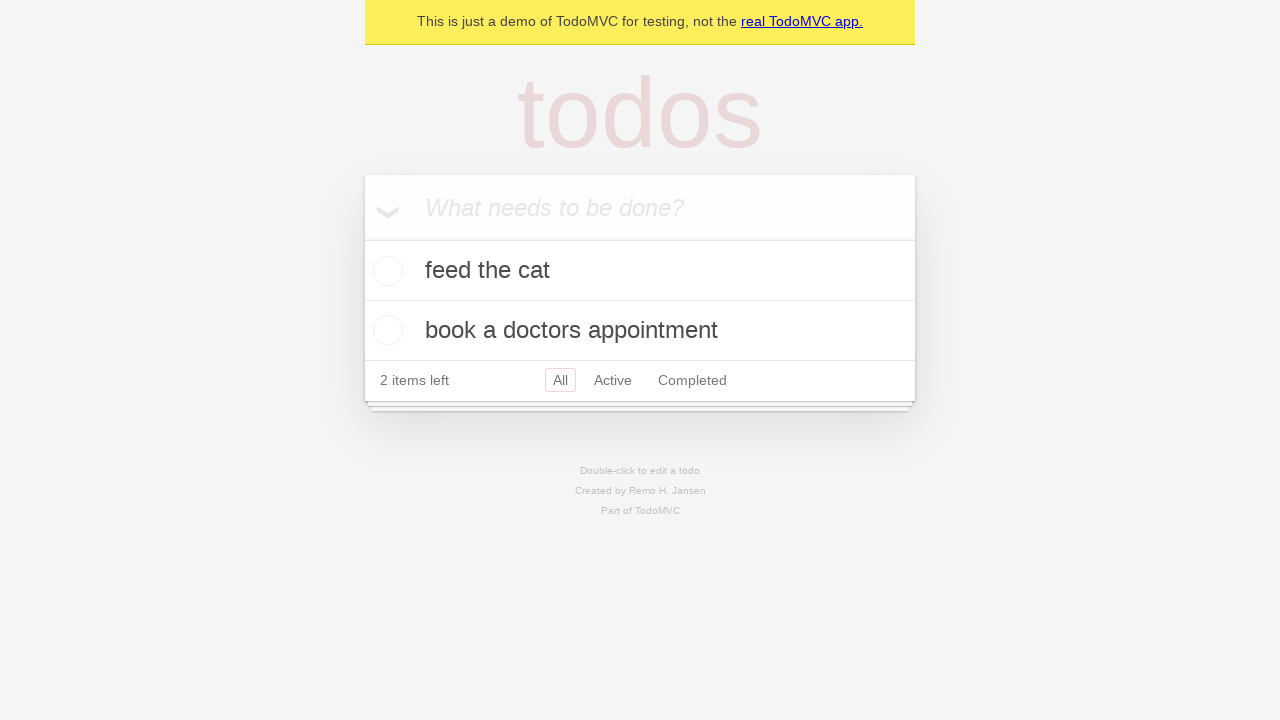